Tests a registration form by filling in full name, email, password and password confirmation fields

Starting URL: https://is.rediff.com/signup/register

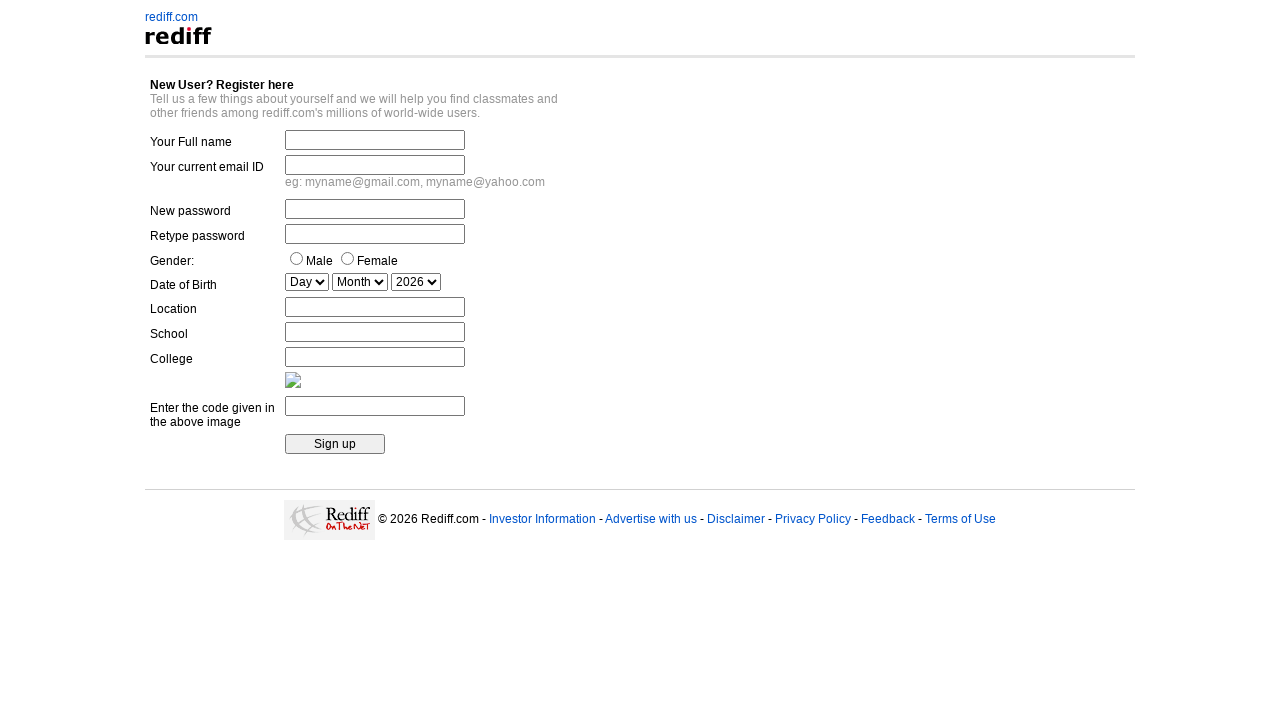

Cleared full name field on #fullname
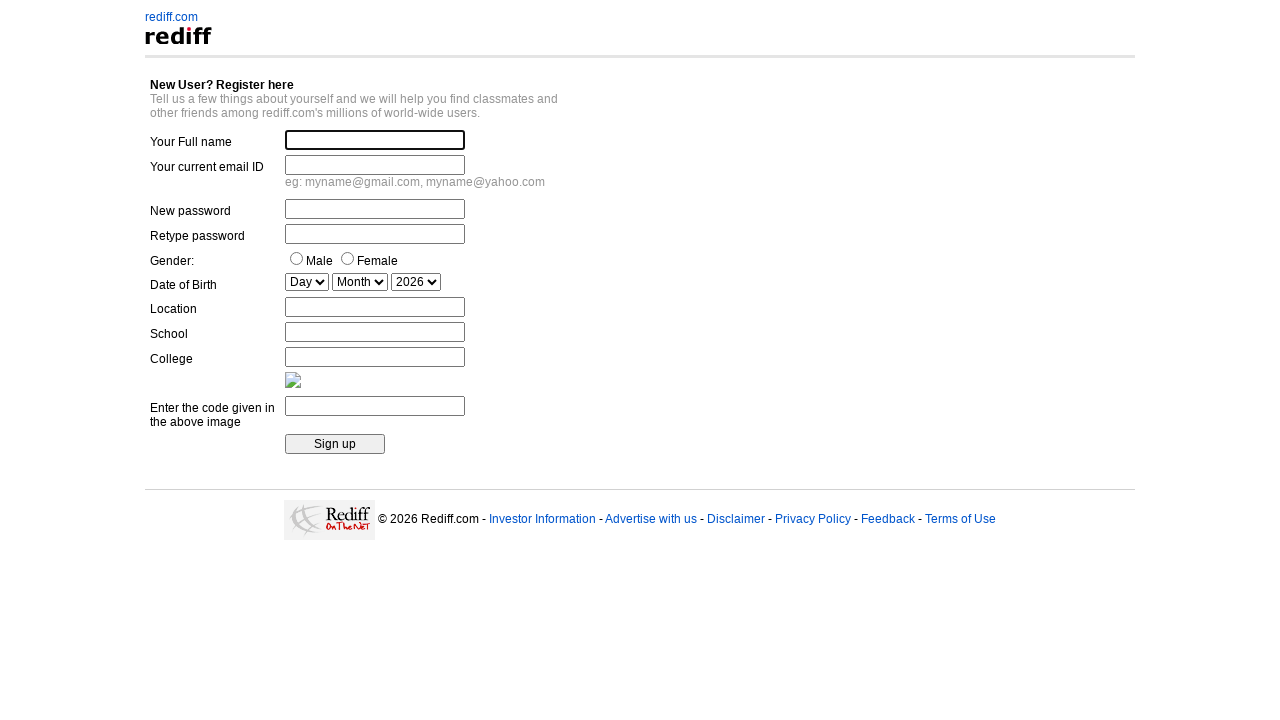

Filled full name field with 'John Smith' on #fullname
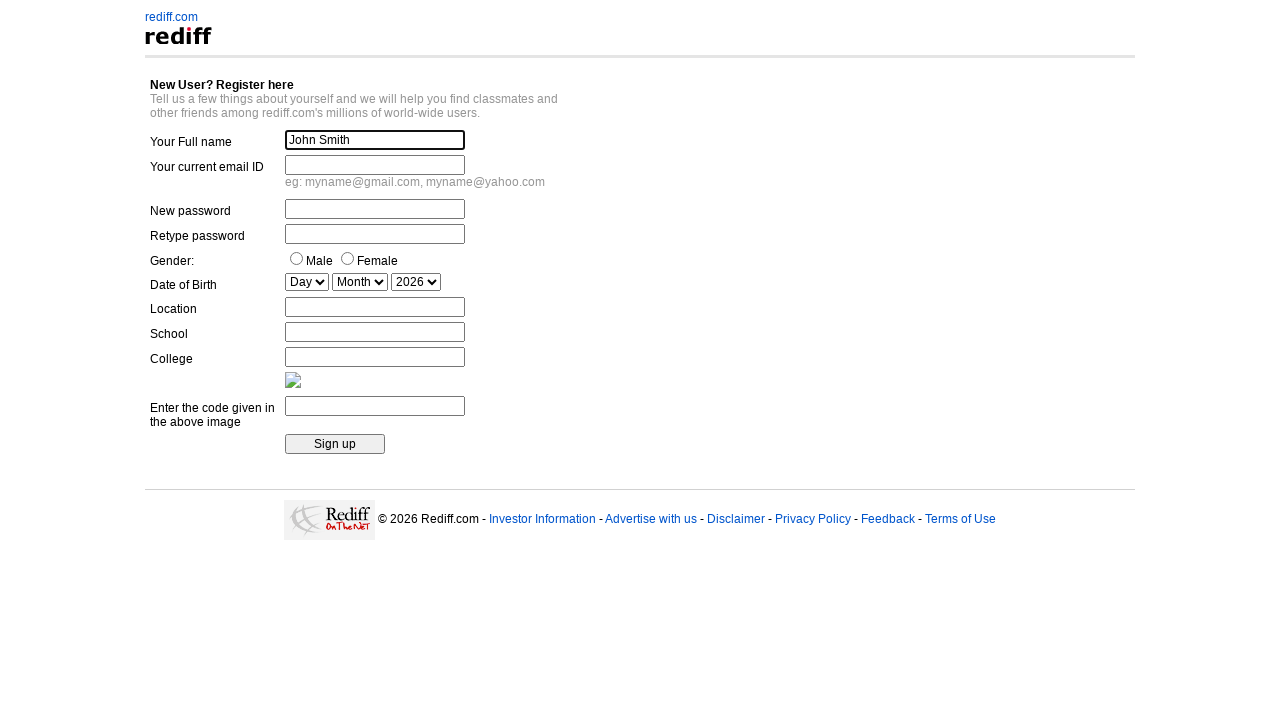

Cleared email field on #emailid
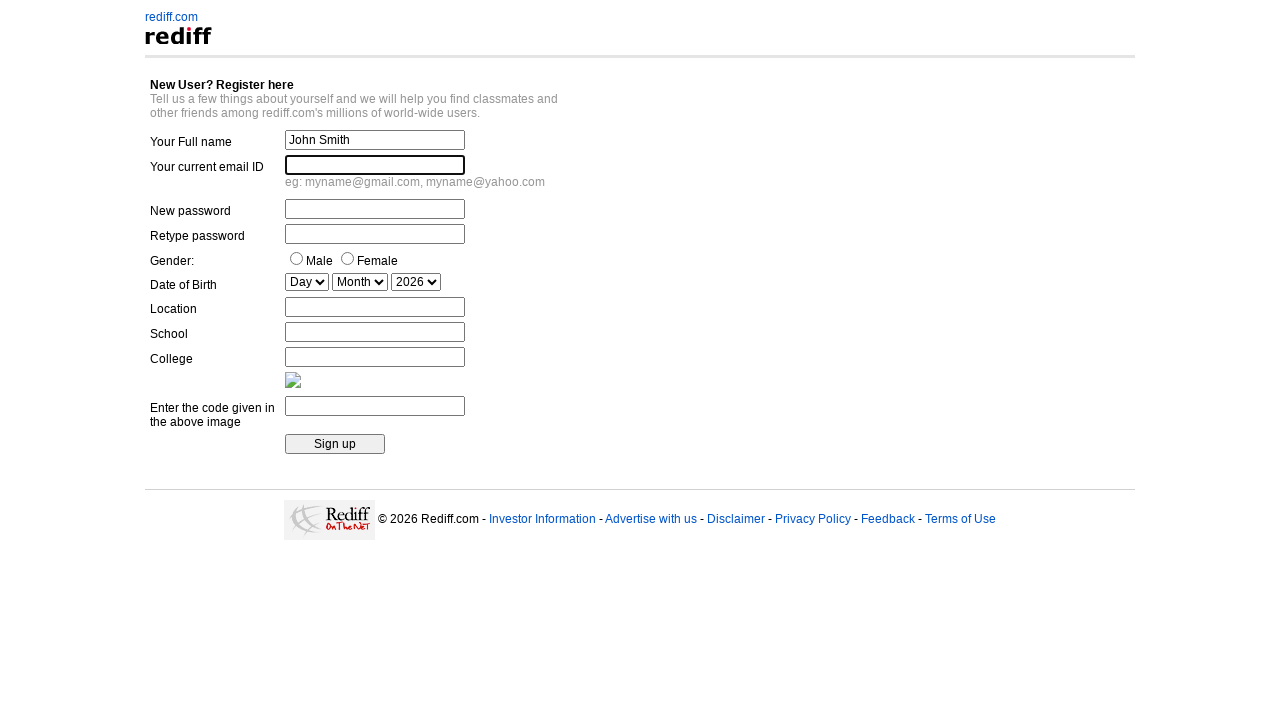

Filled email field with 'johnsmith234@example.com' on #emailid
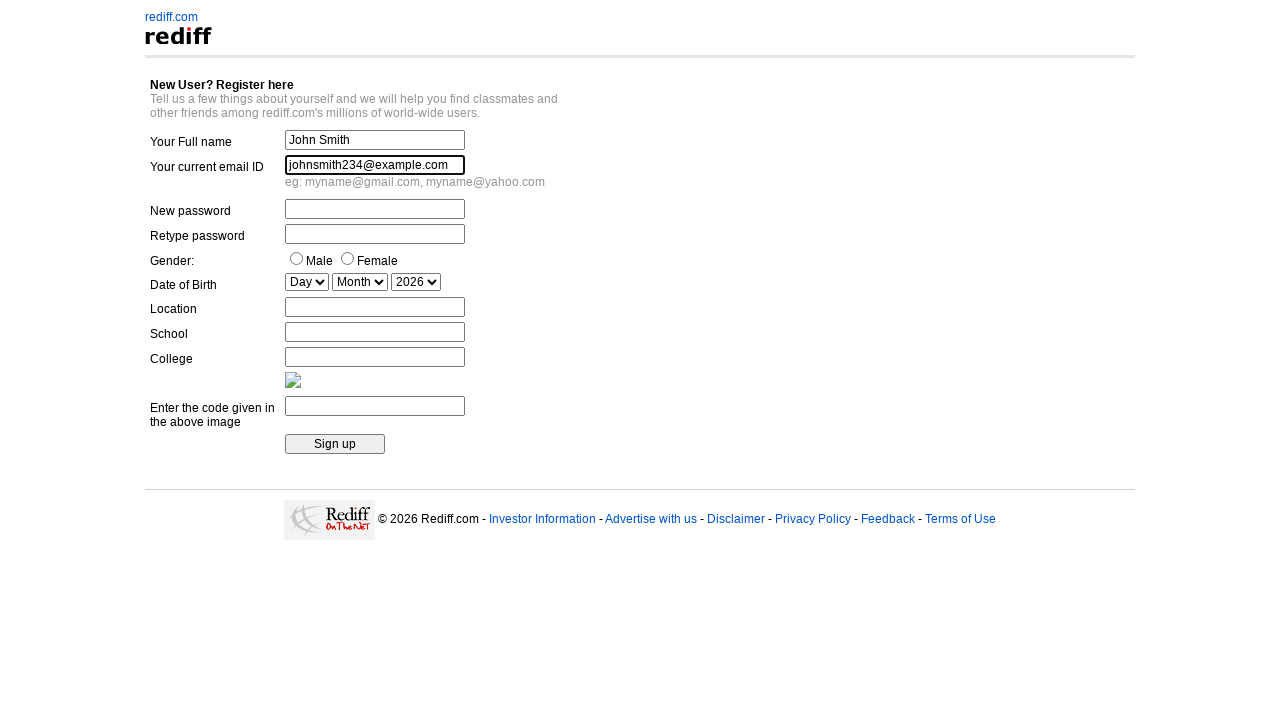

Cleared password field on #pass
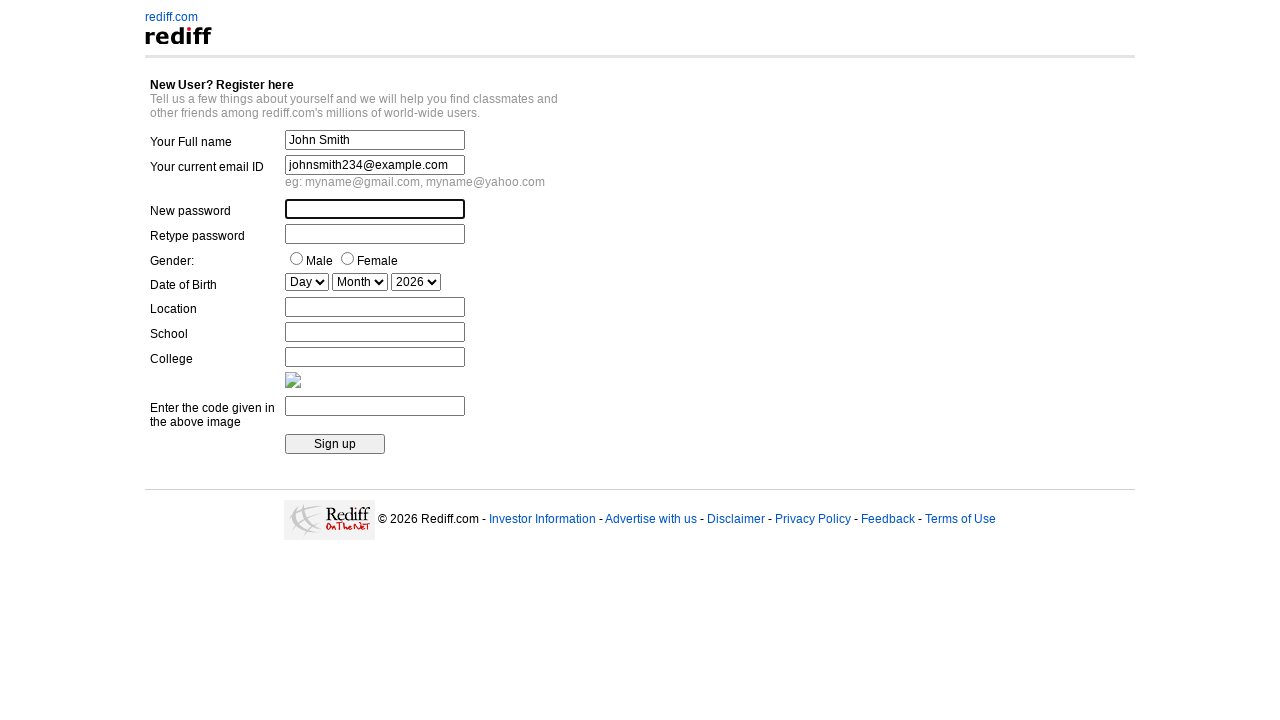

Filled password field with secure password on #pass
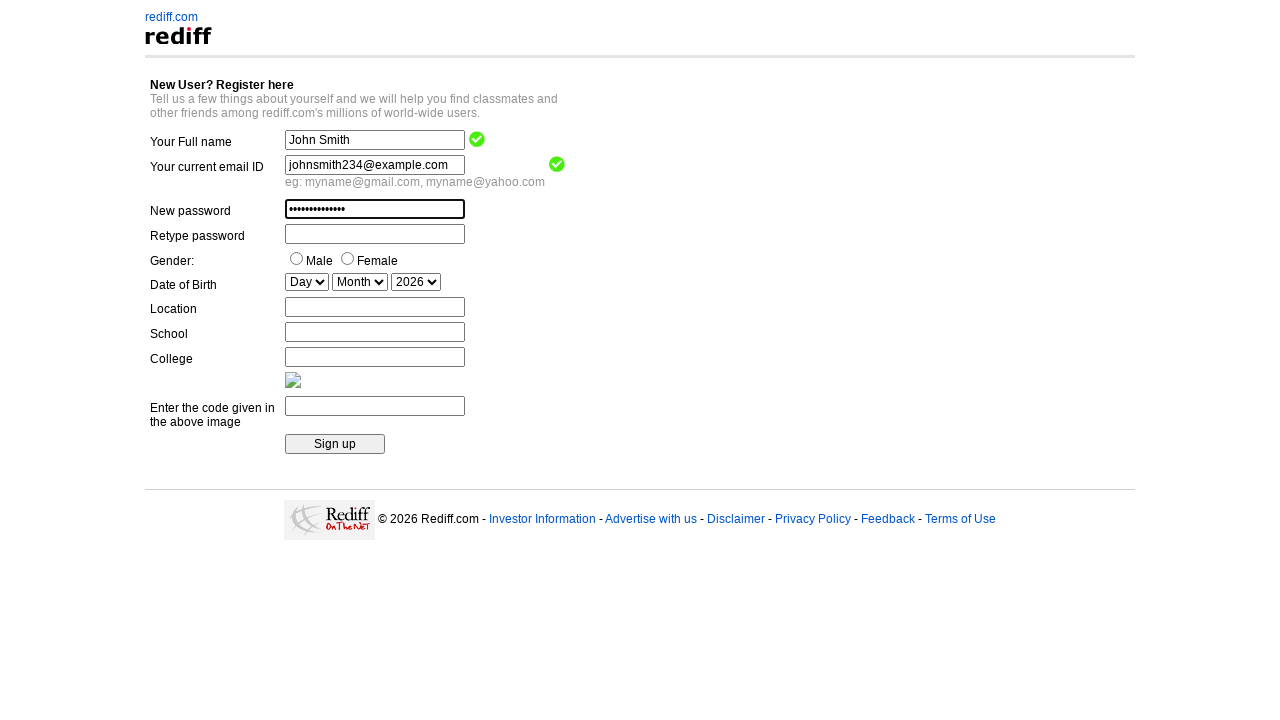

Cleared password confirmation field on #repass
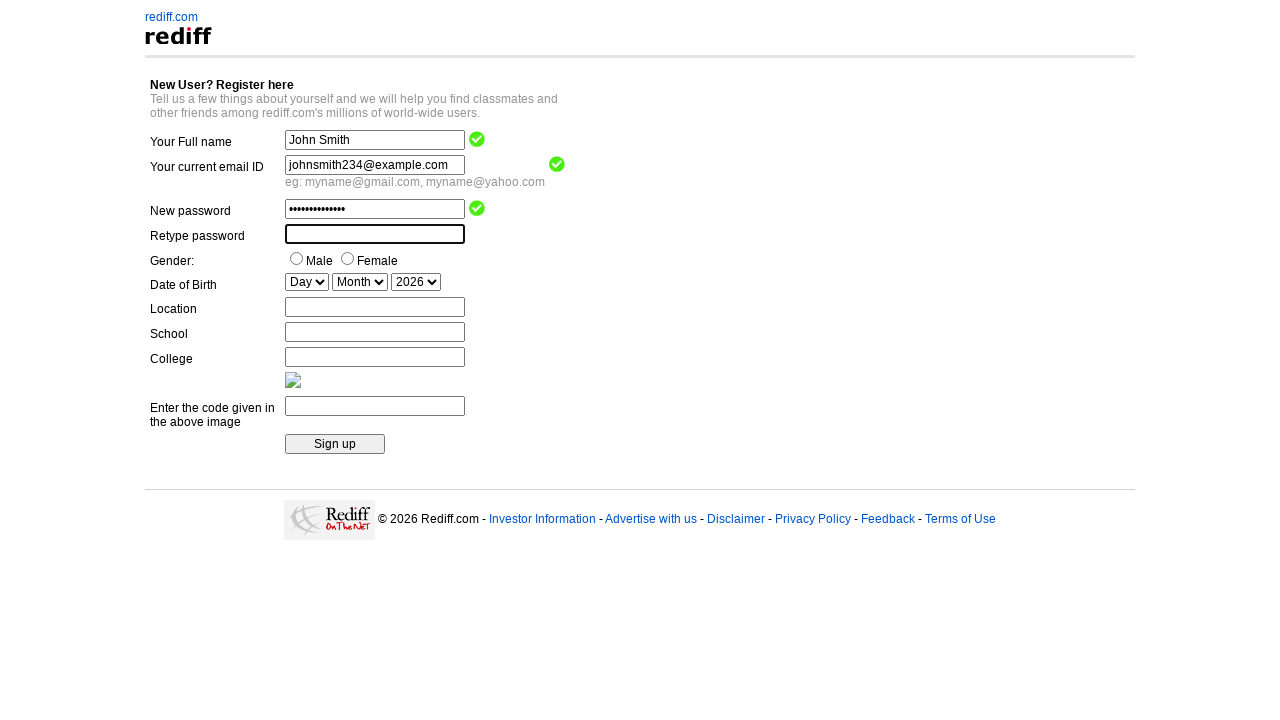

Filled password confirmation field with matching password on #repass
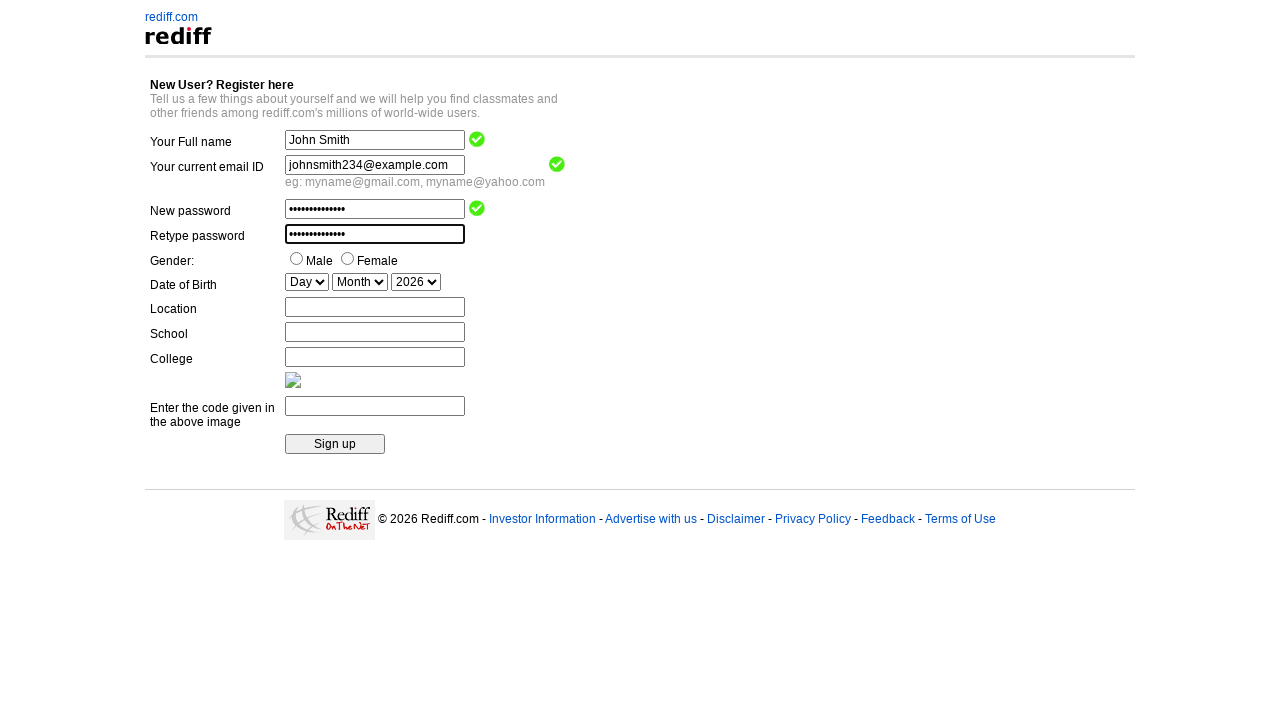

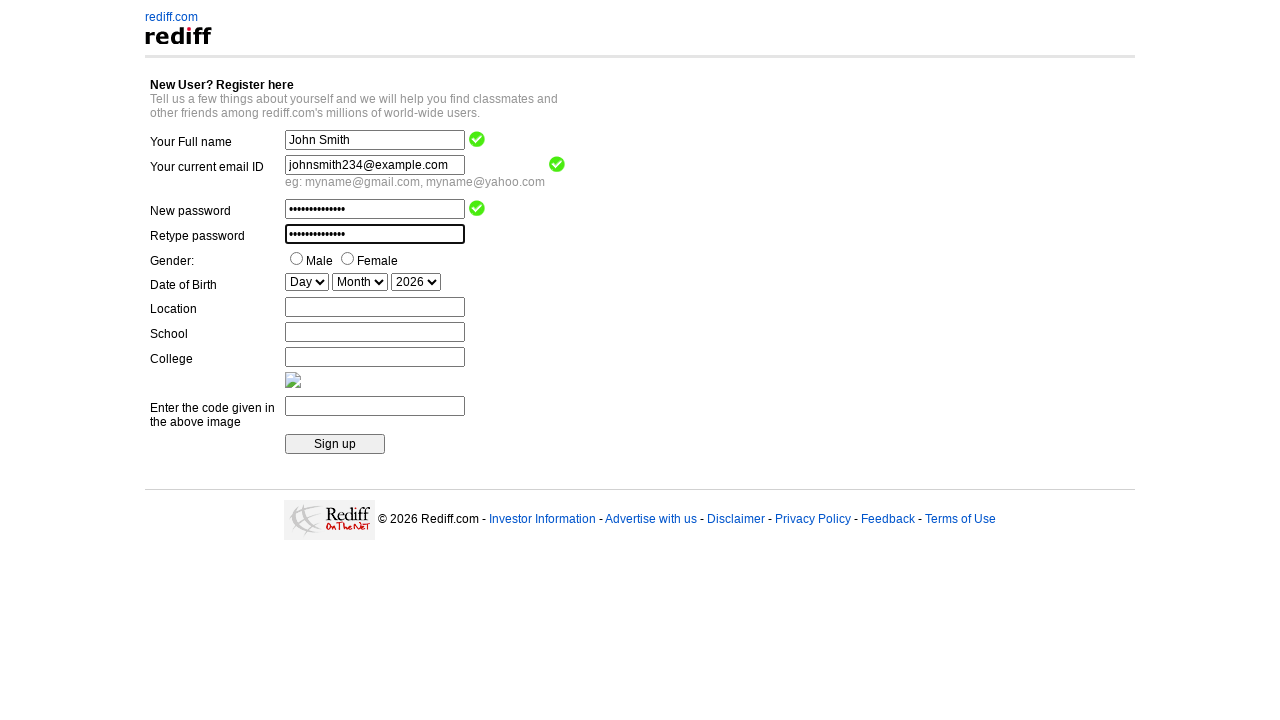